Navigates to the Makers Tech website and verifies the page title

Starting URL: https://makers.tech

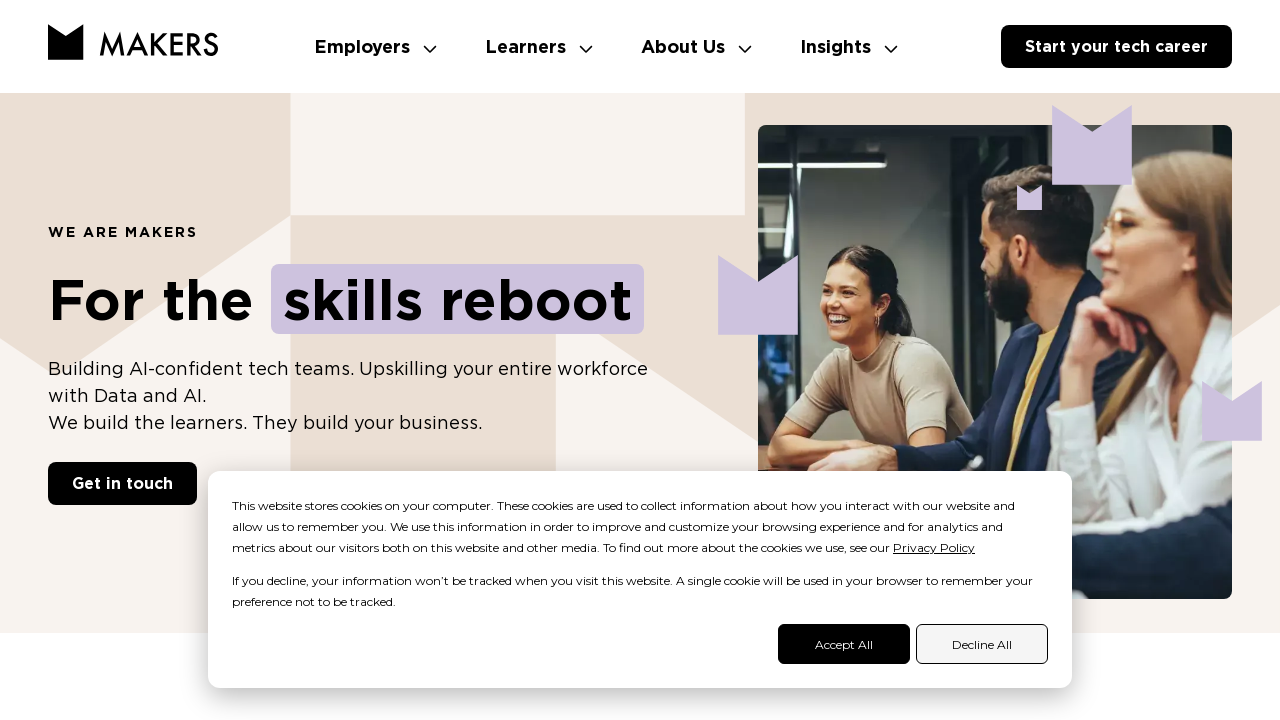

Navigated to https://makers.tech
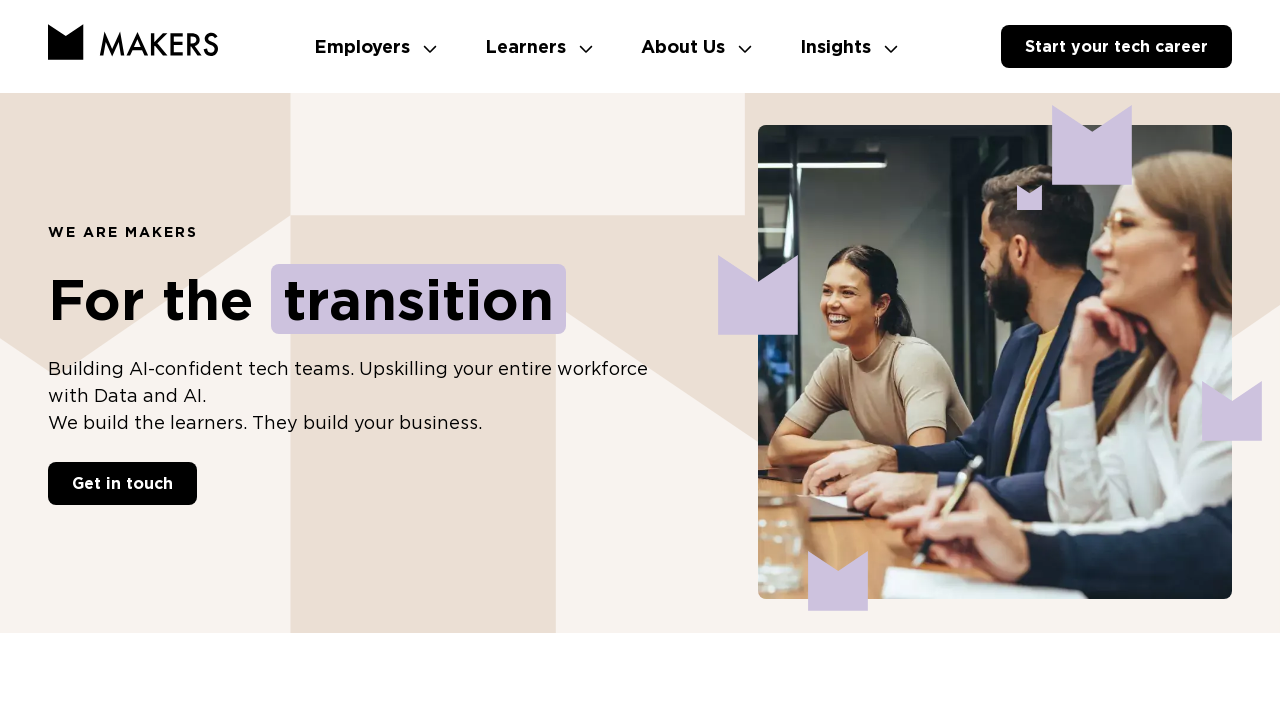

Verified page title is 'We are Makers. Building the future.'
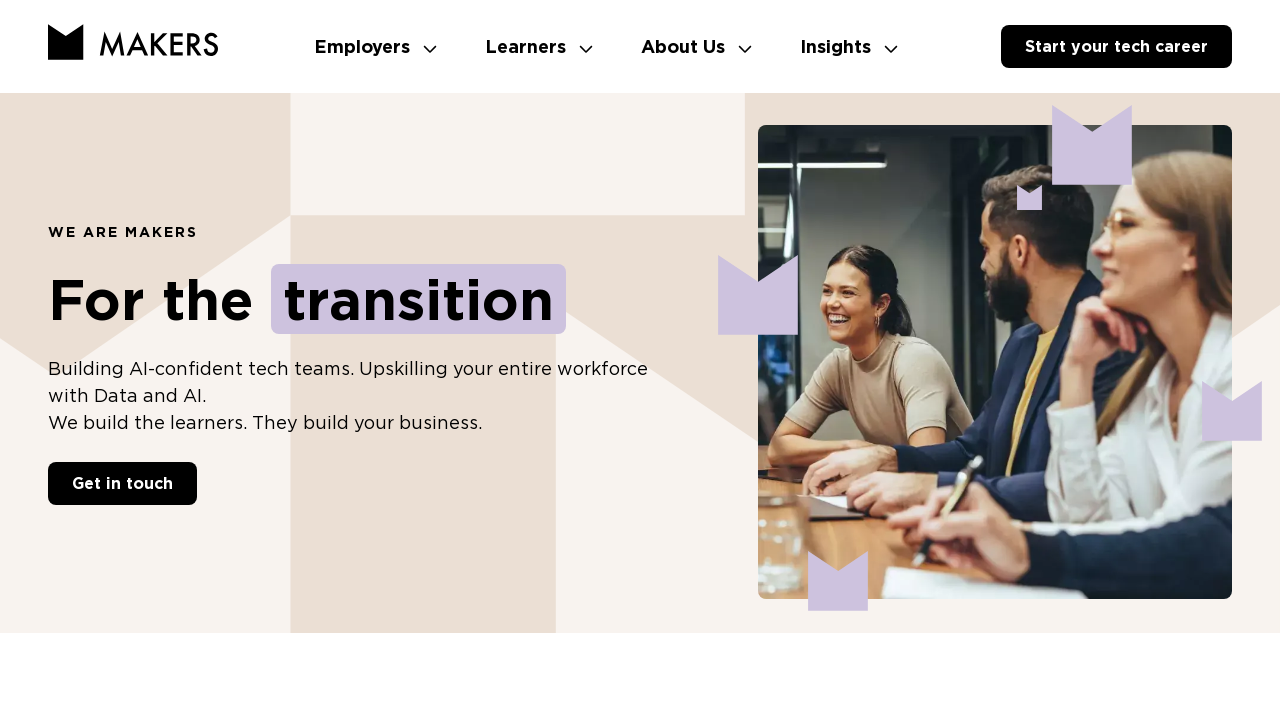

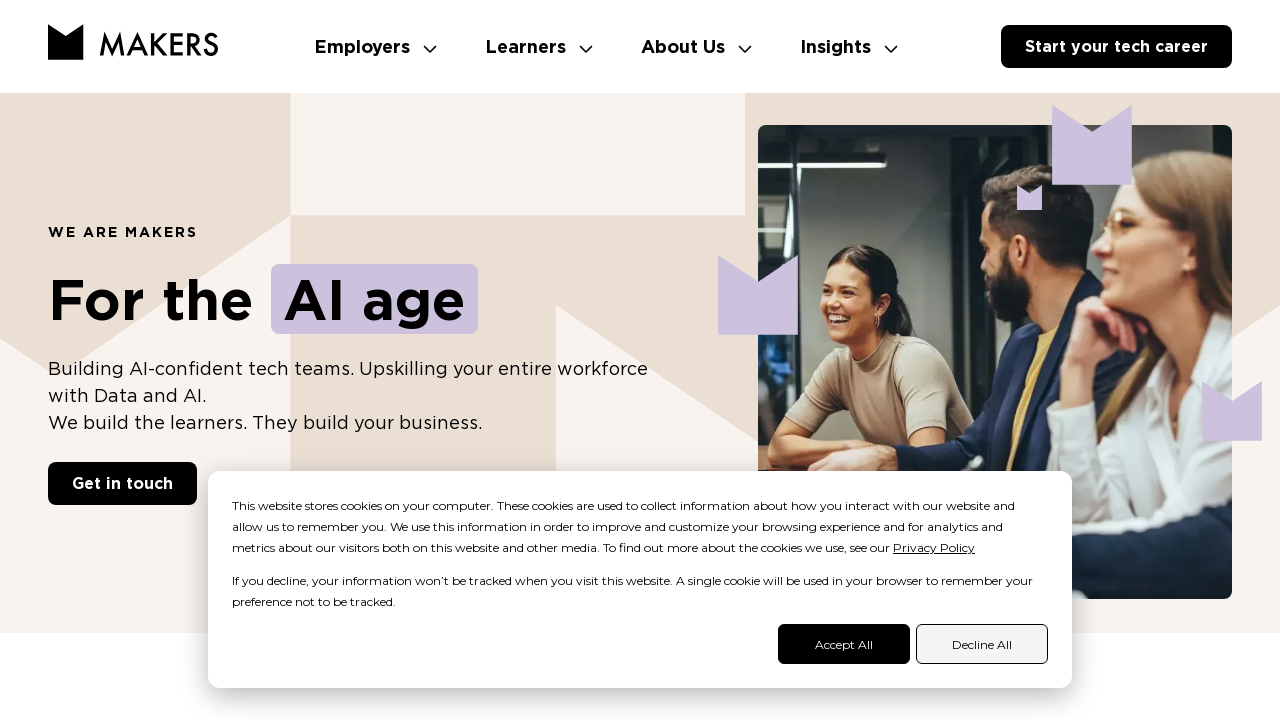